Tests the SpiceJet flight booking page by verifying that the Return Date field becomes enabled after selecting the "round trip" option

Starting URL: https://www.spicejet.com/

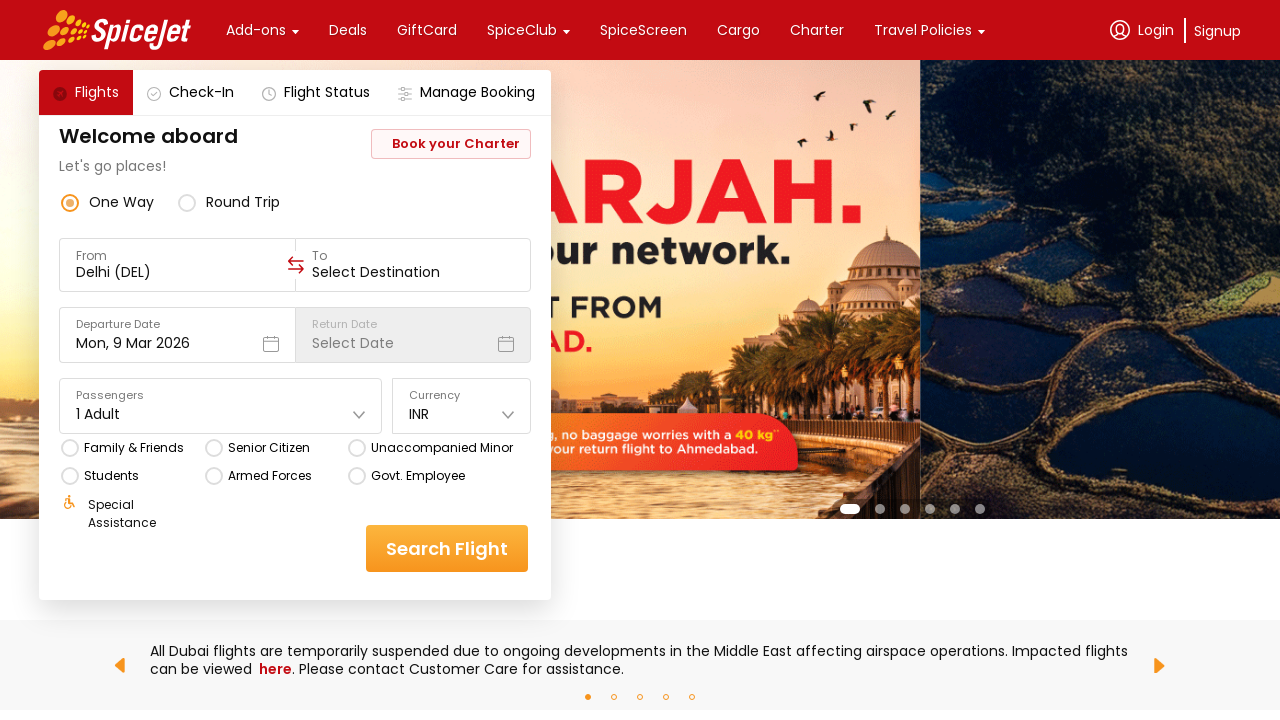

Waited for page to load with networkidle state
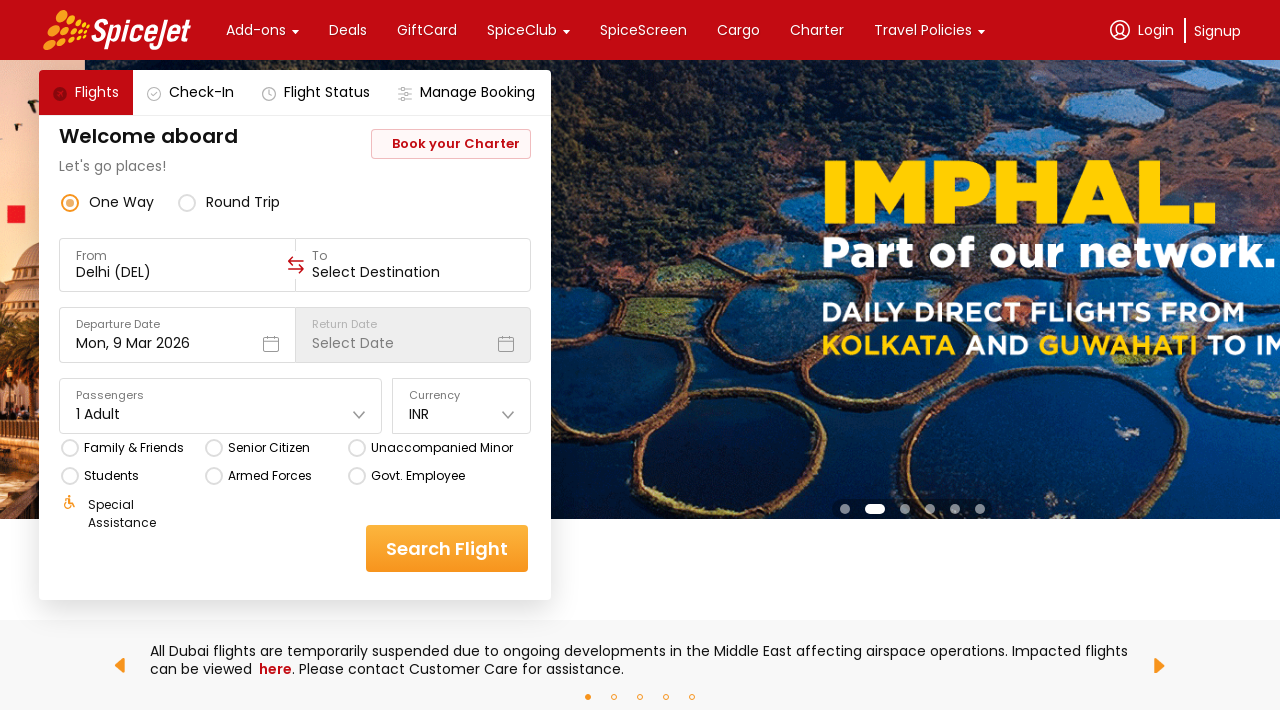

Located the Return Date element
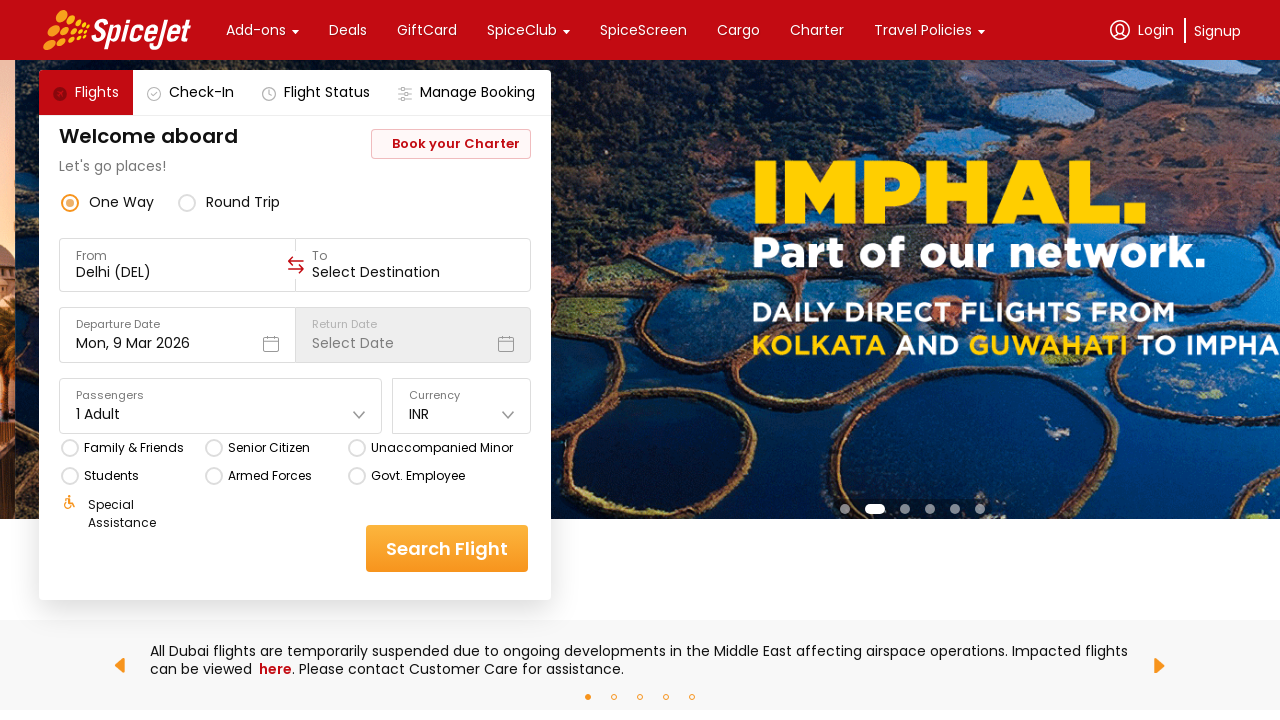

Return Date element is visible
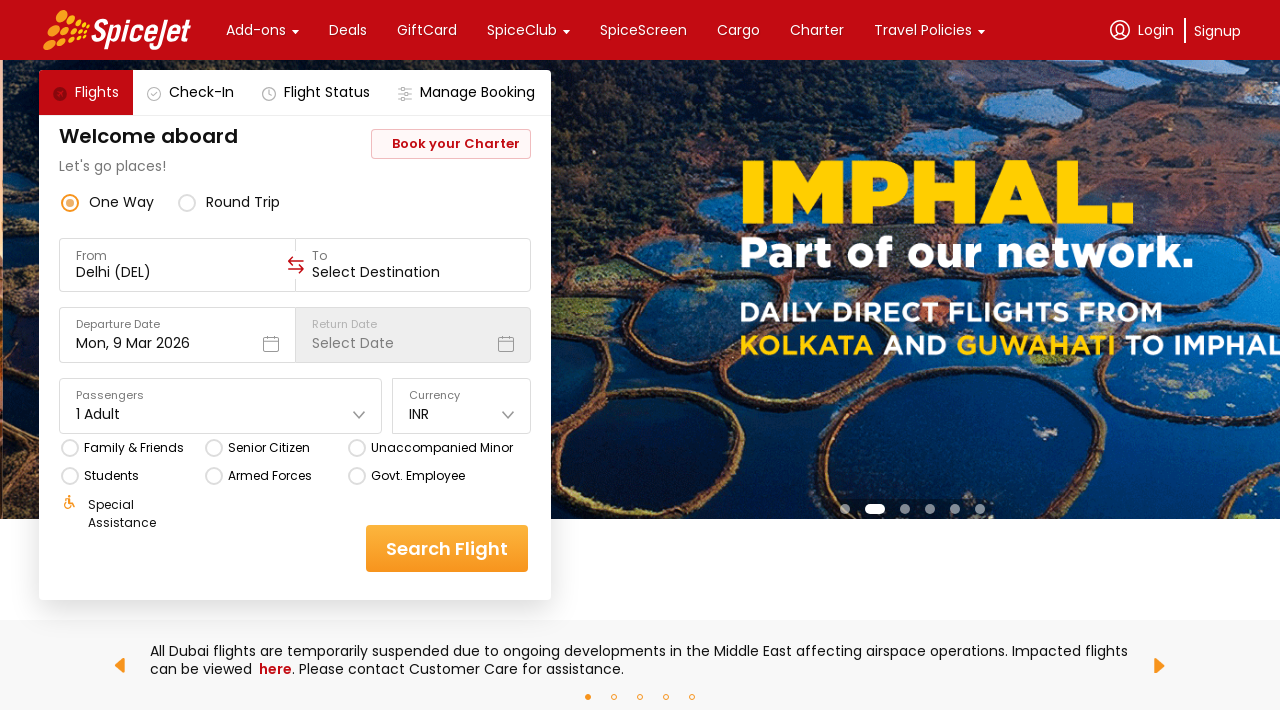

Clicked on 'round trip' option at (243, 202) on xpath=//div[text()='round trip']
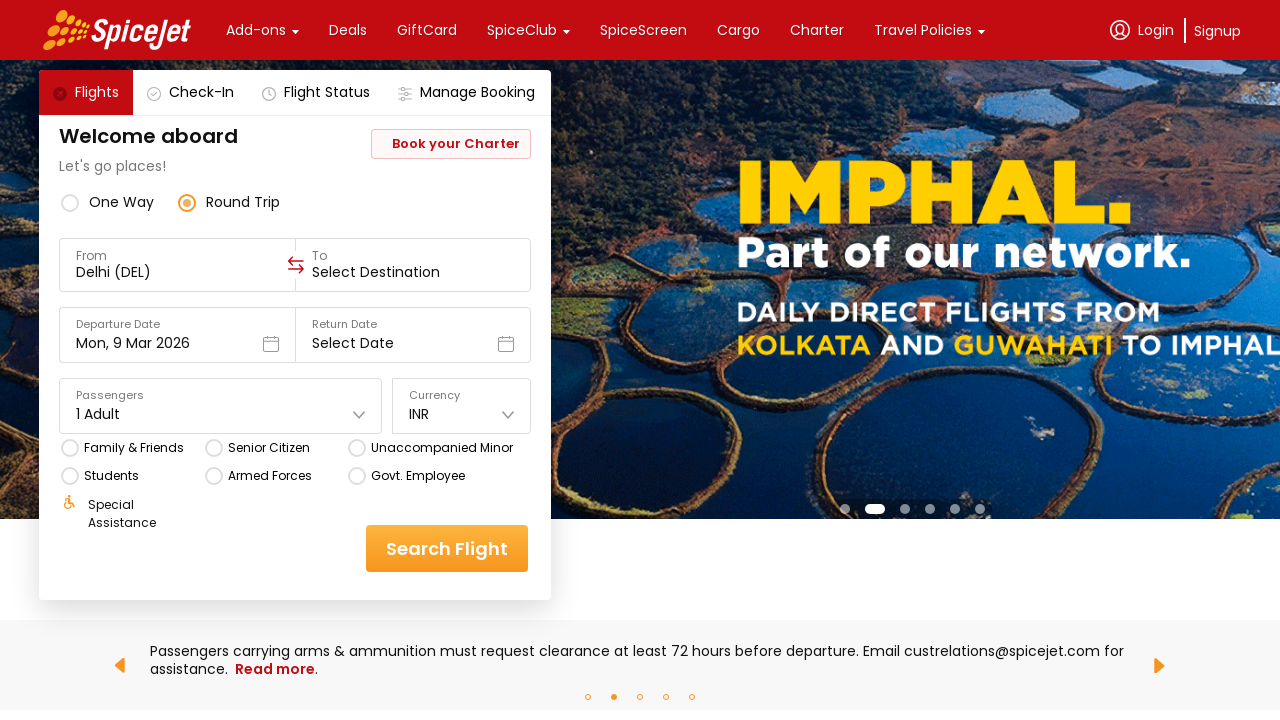

Waited 1000ms for UI to update
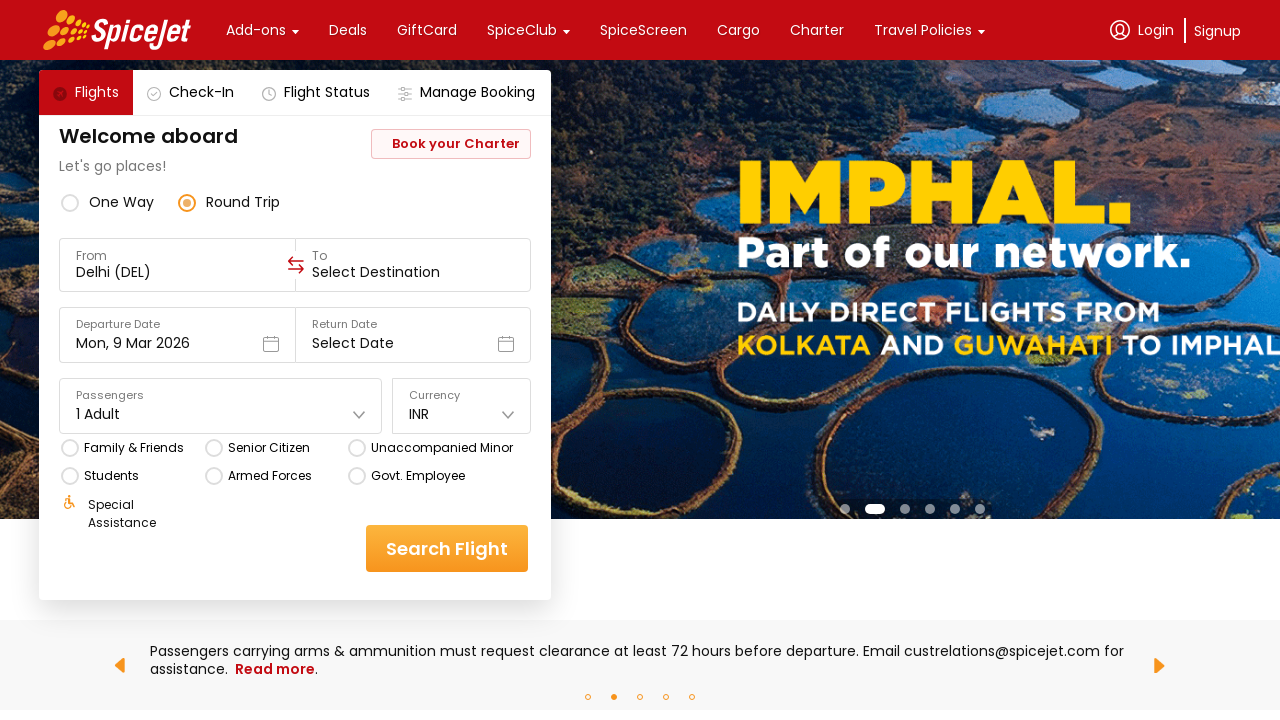

Retrieved style attribute from Return Date element
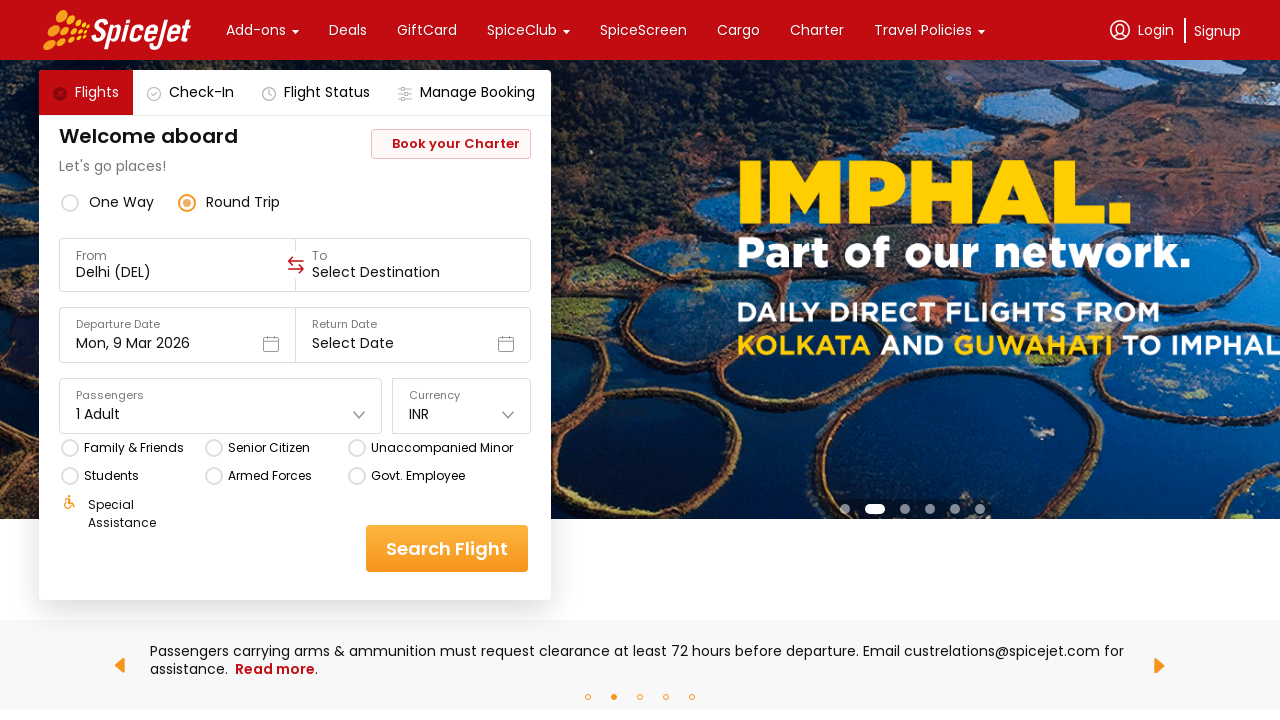

Verified that Return Date field is enabled after selecting round trip option
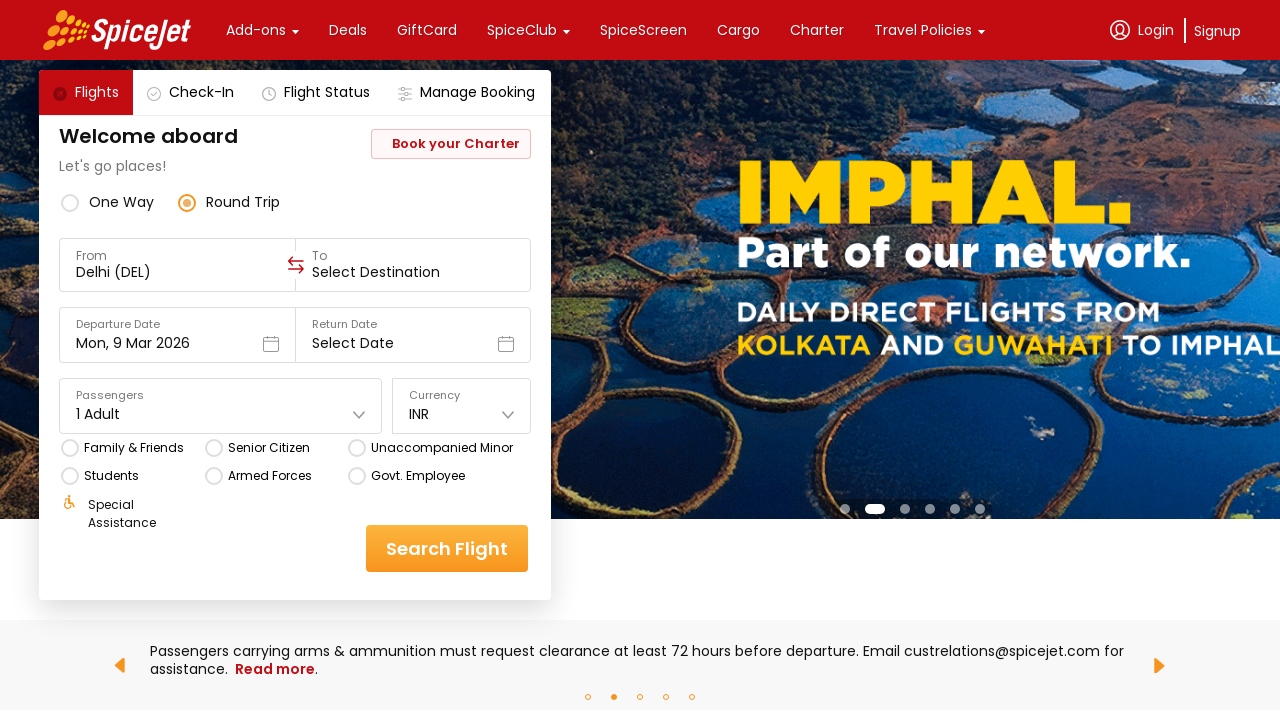

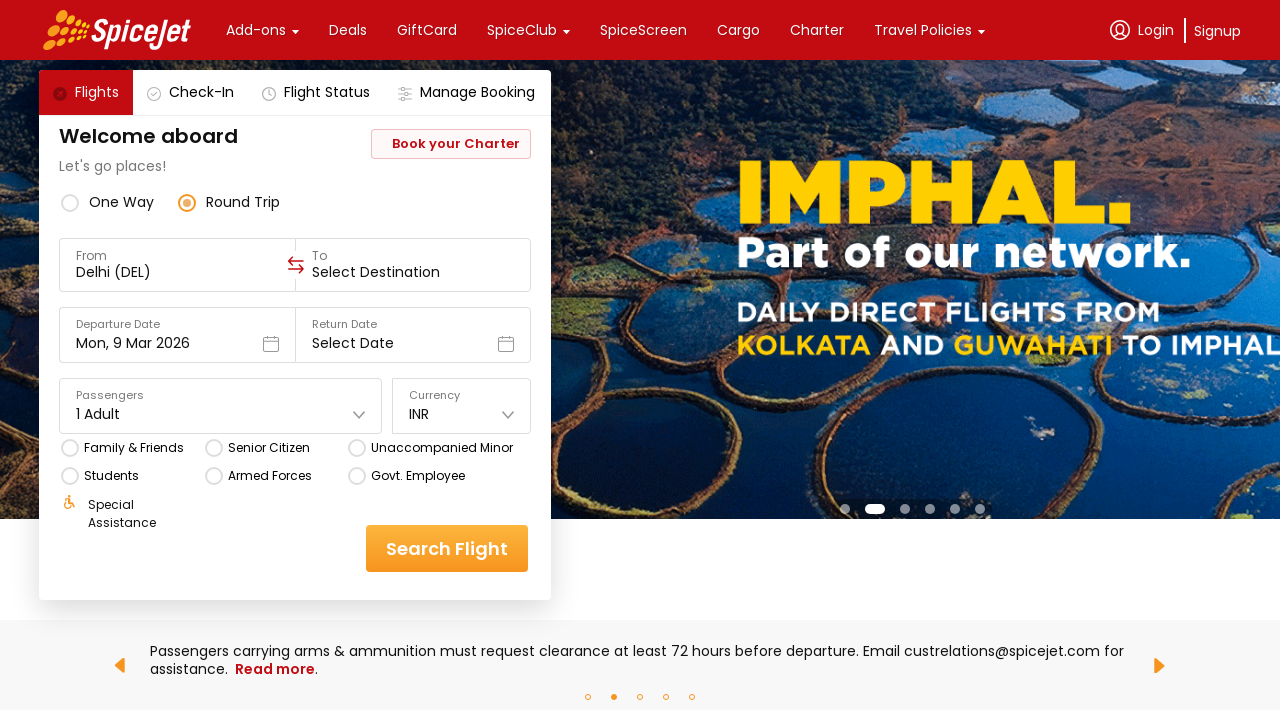